Tests that clicking the Blog link in the home menu causes the menu container to change width (become narrower)

Starting URL: https://yayu.dev/

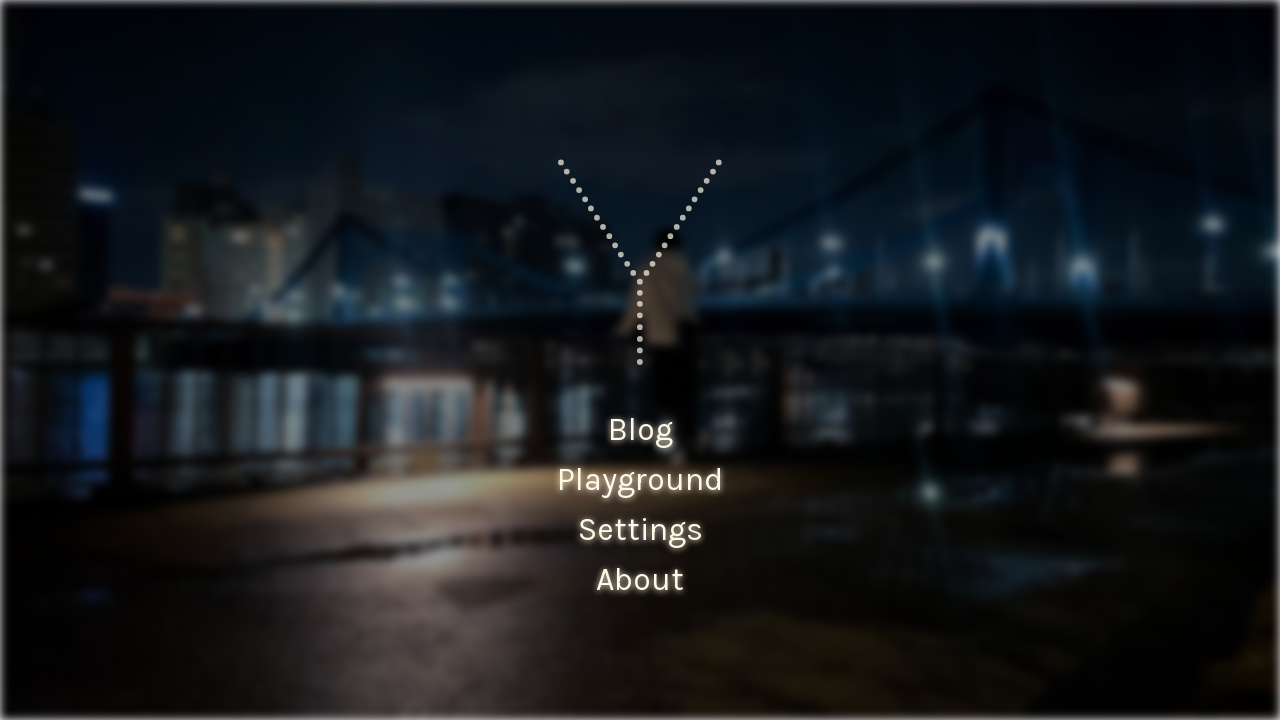

Located home menu container element
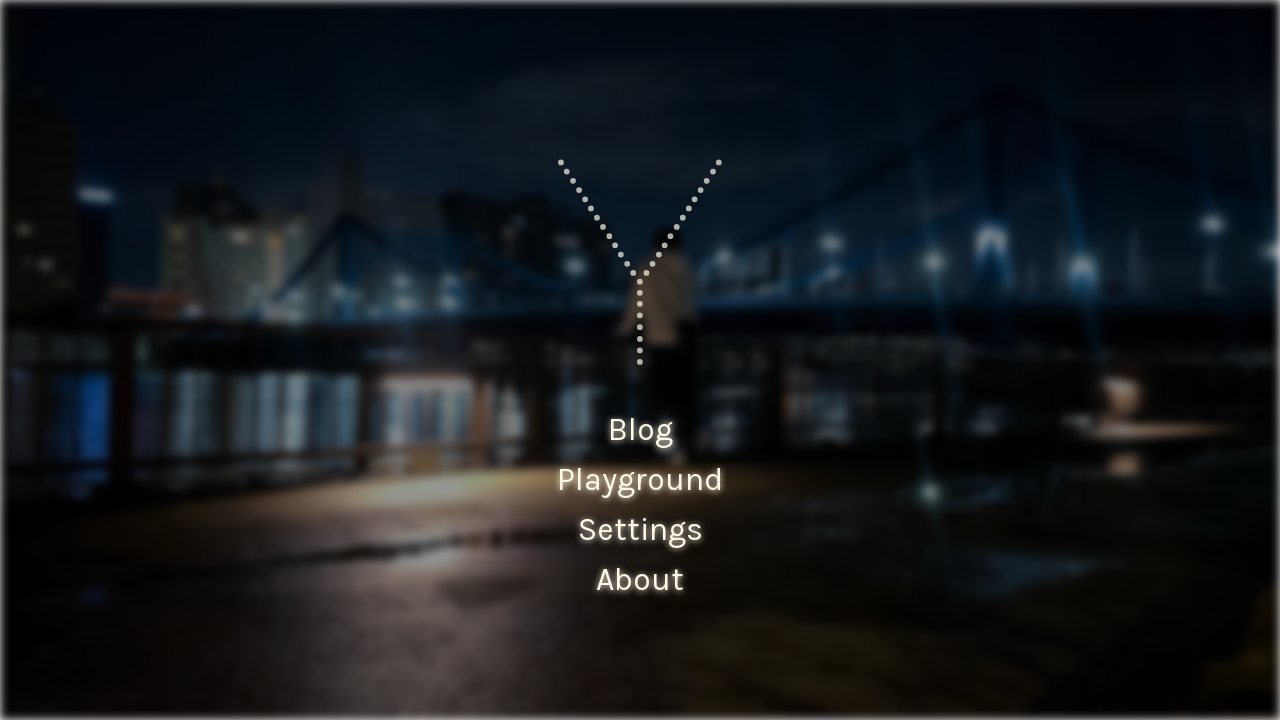

Clicked Blog link in home menu at (640, 430) on internal:testid=[data-testid="home-menu"s] >> internal:text="Blog"i
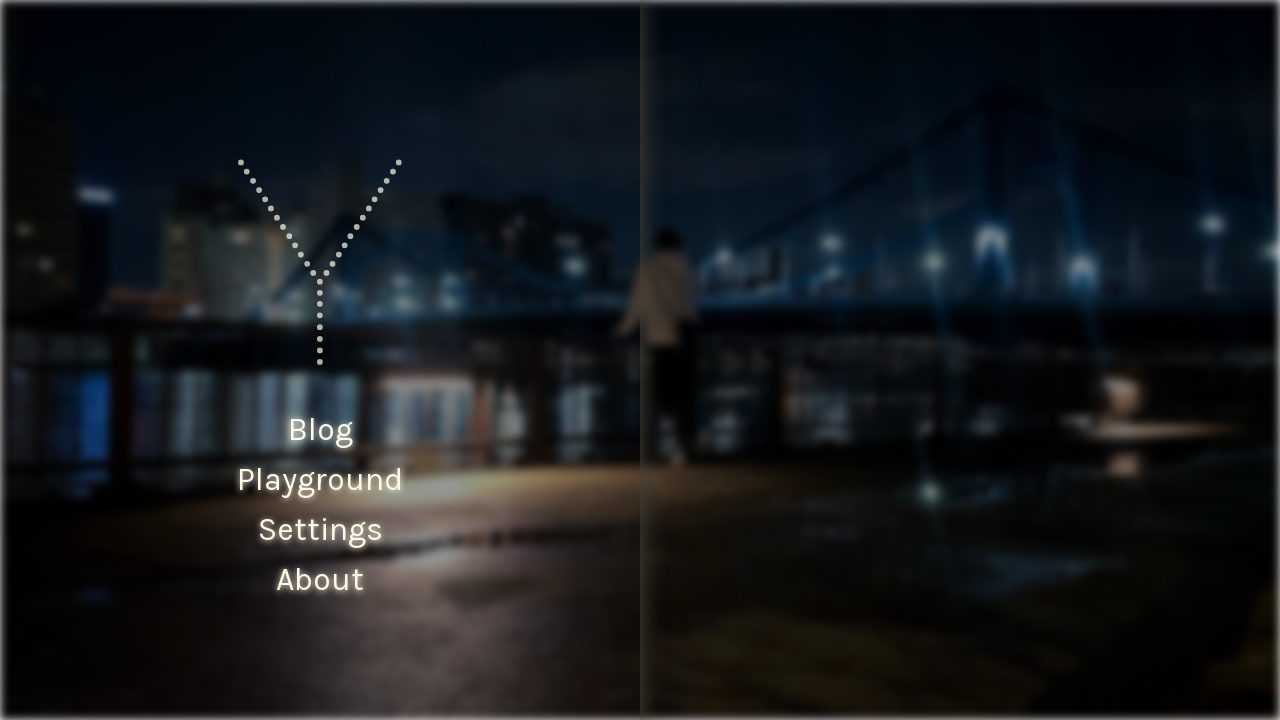

Menu animation completed (waited 500ms)
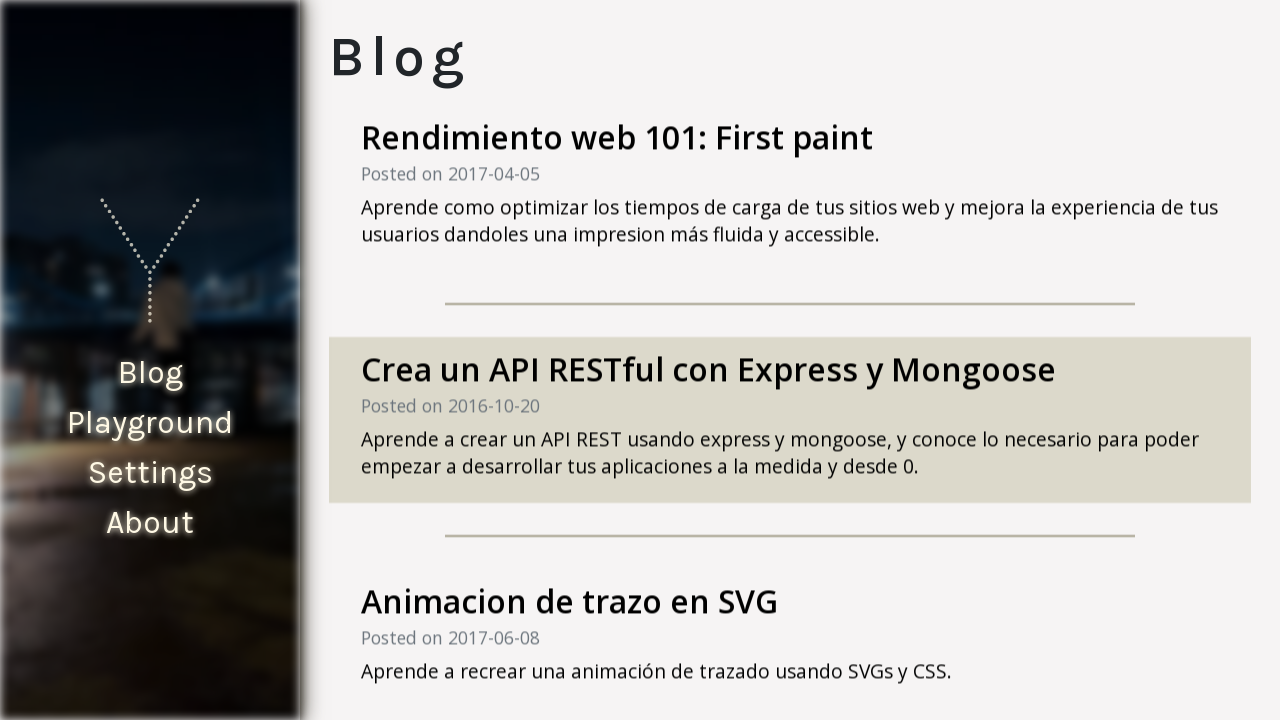

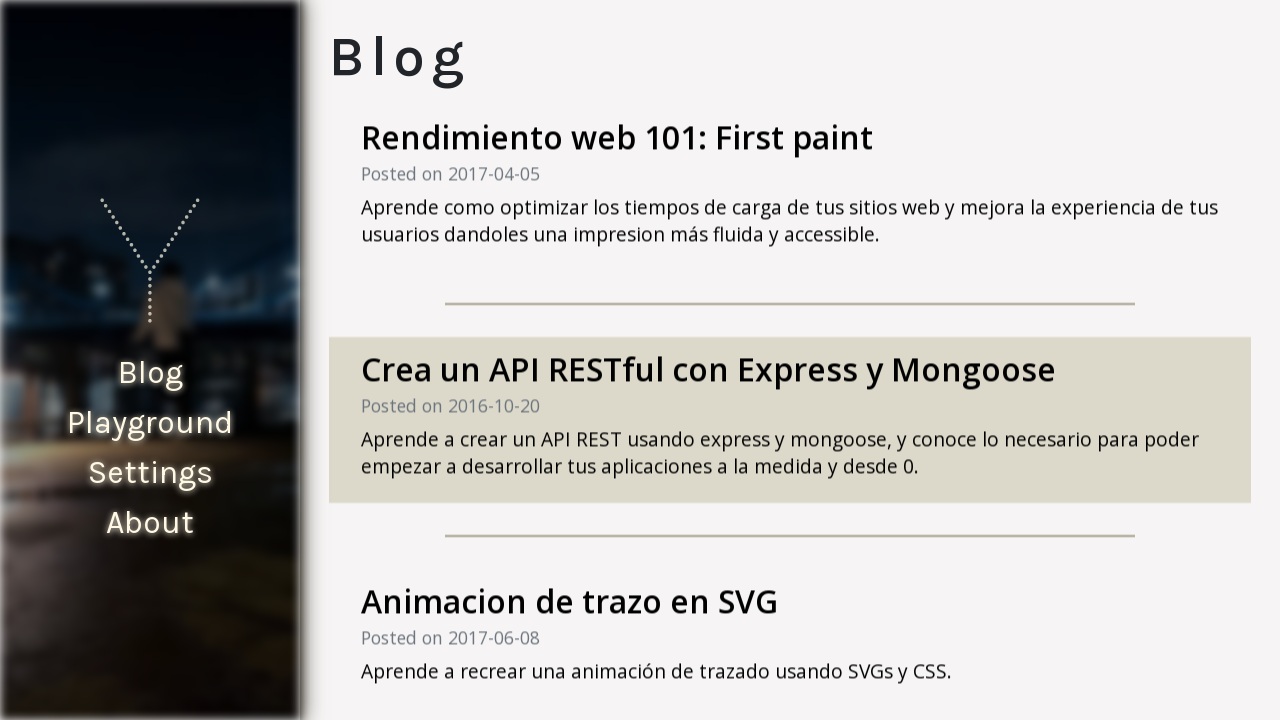